Setup method that navigates to the practice page and verifies the title

Starting URL: https://www.rahulshettyacademy.com/AutomationPractice/

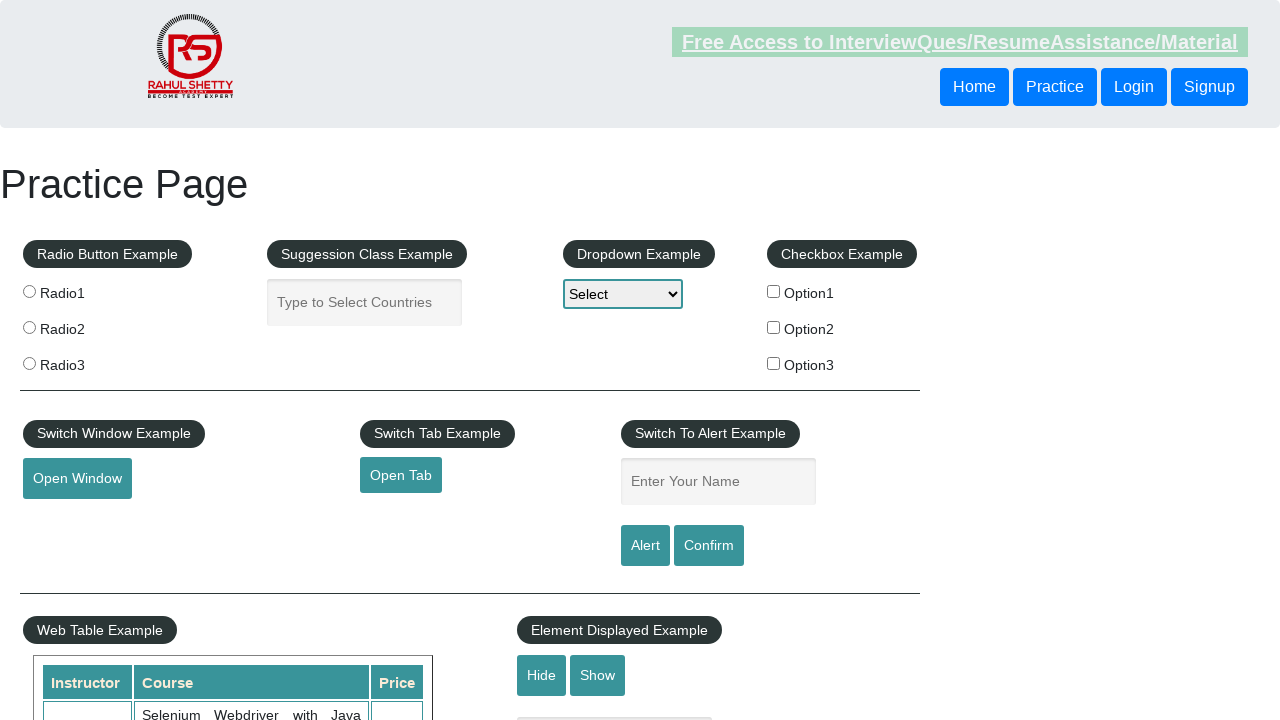

Navigated to Rahul Shetty Academy practice page
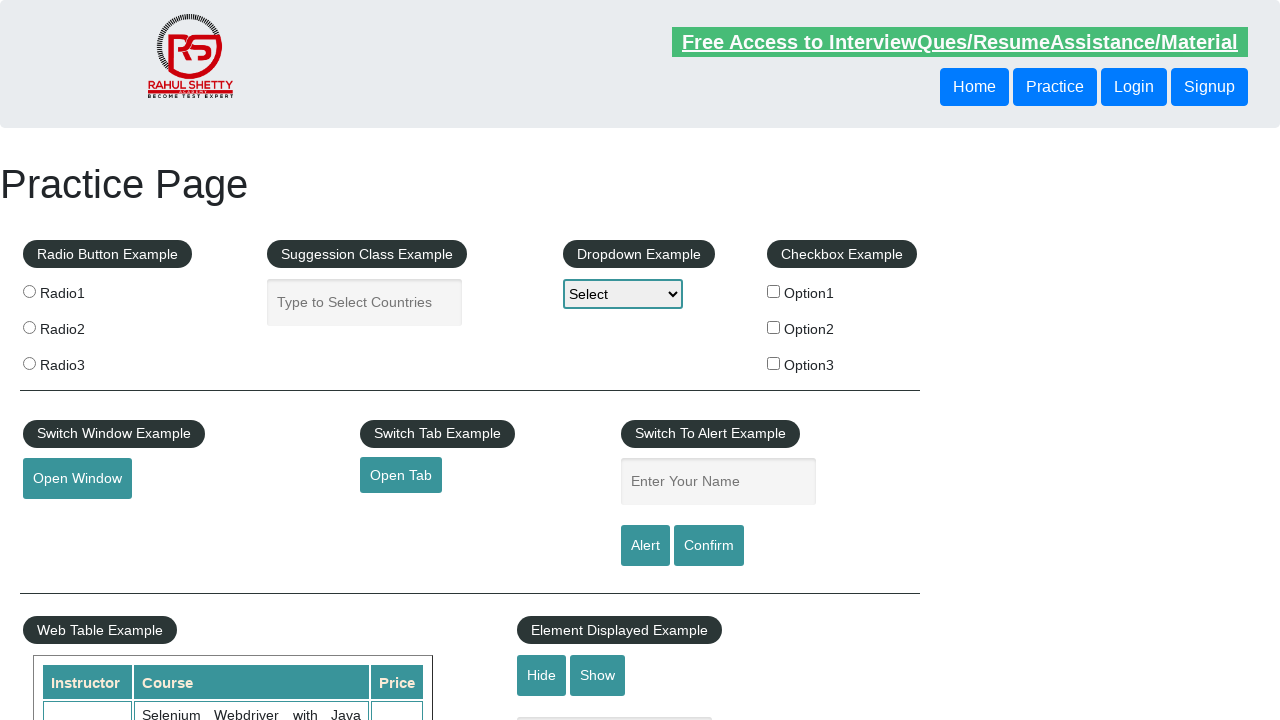

Verified page title is 'Practice Page'
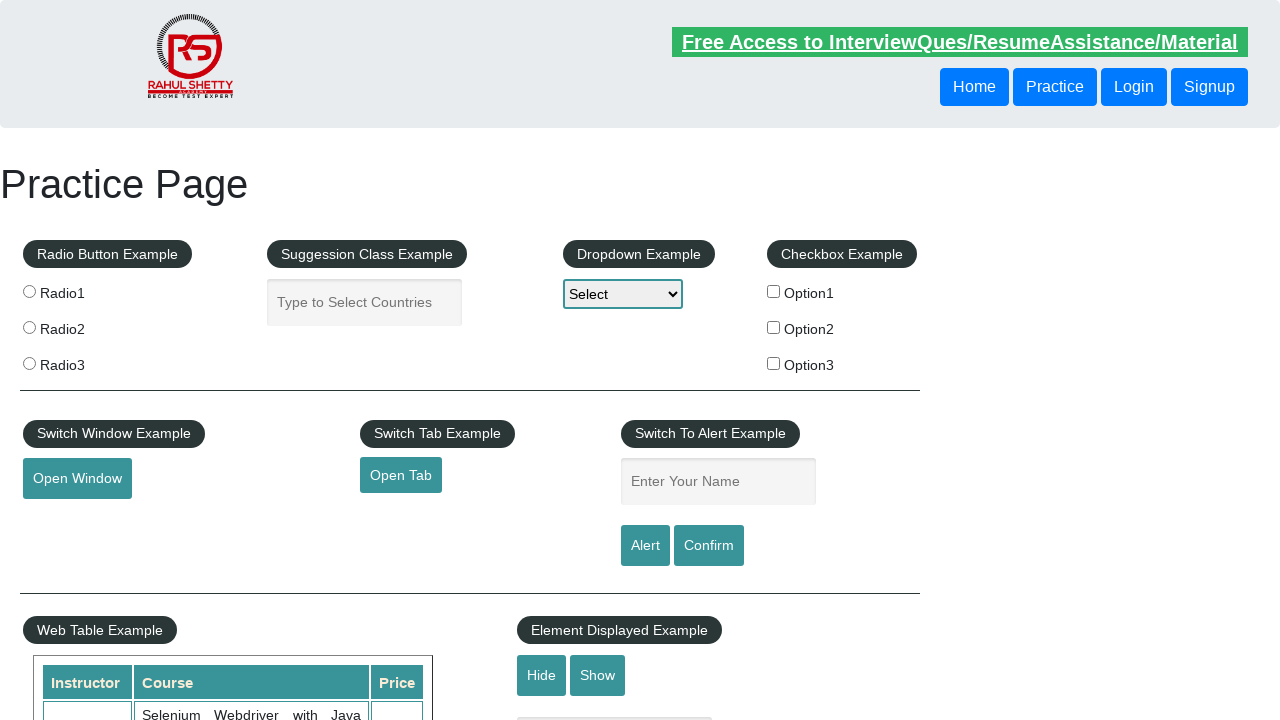

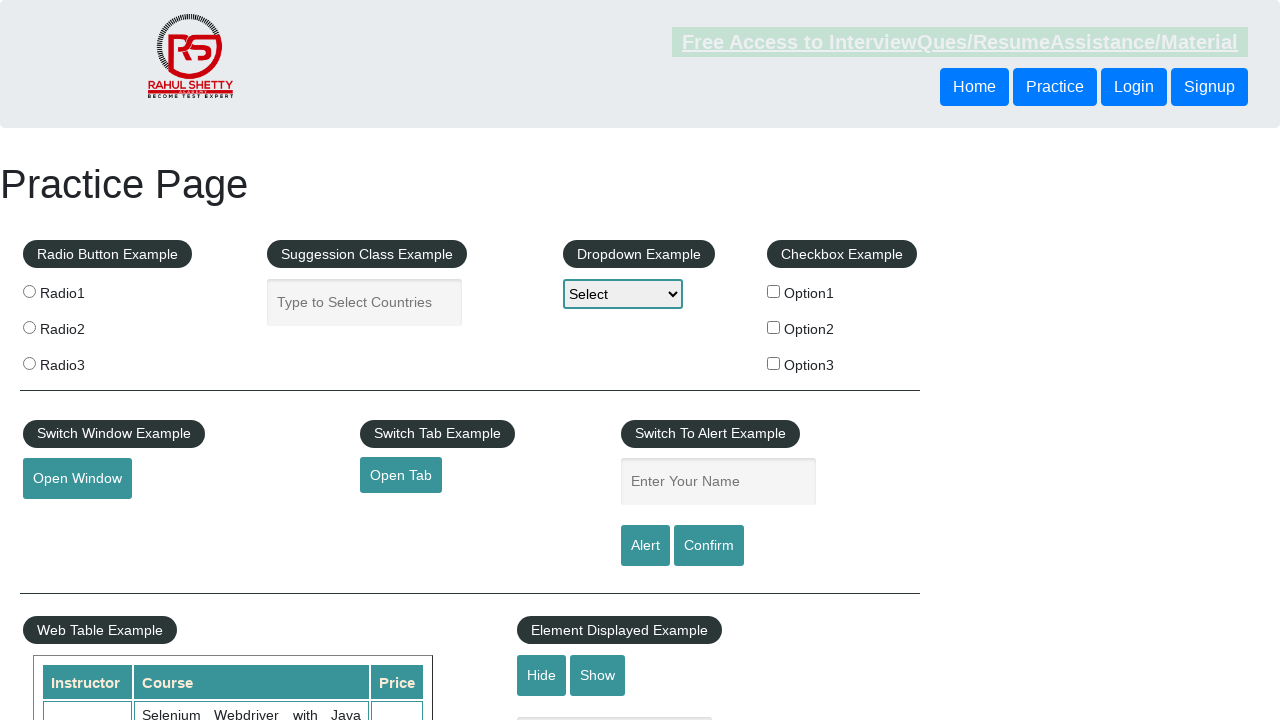